Tests that the Due column in table 2 (with helpful class markup) can be sorted in ascending order using class selectors

Starting URL: http://the-internet.herokuapp.com/tables

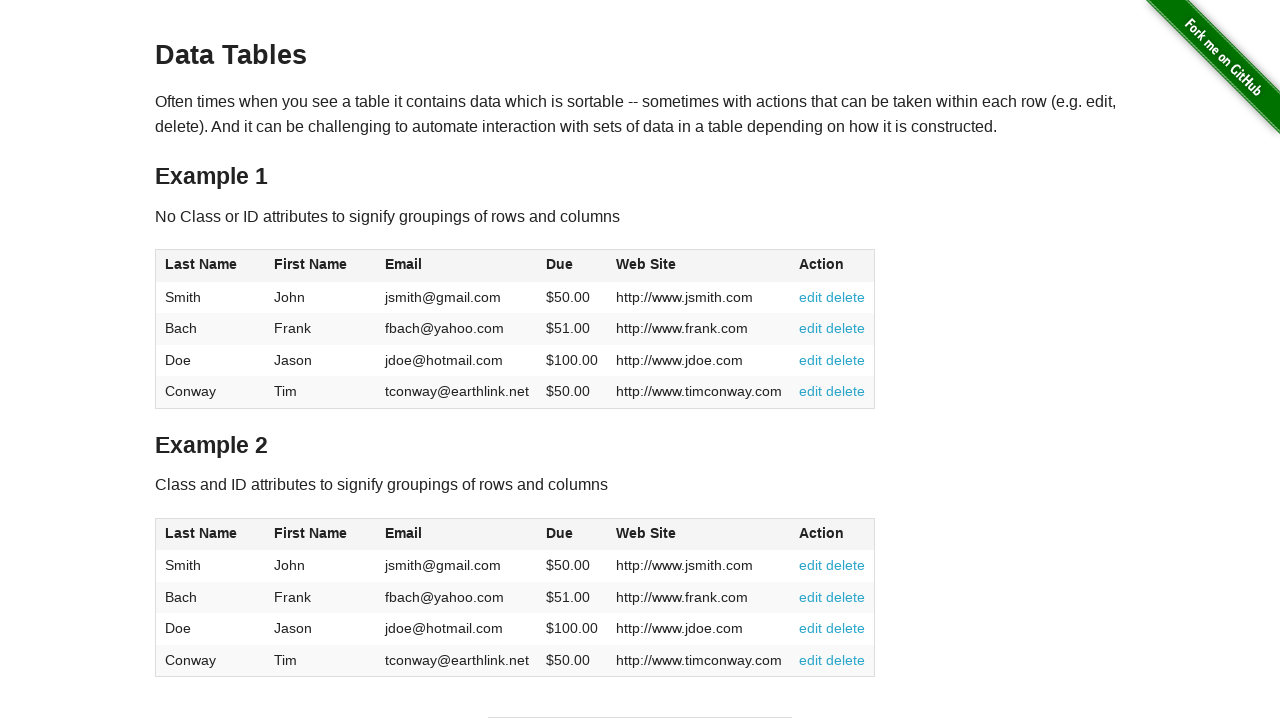

Clicked the Due column header in table 2 using class selector to sort in ascending order at (560, 533) on #table2 thead .dues
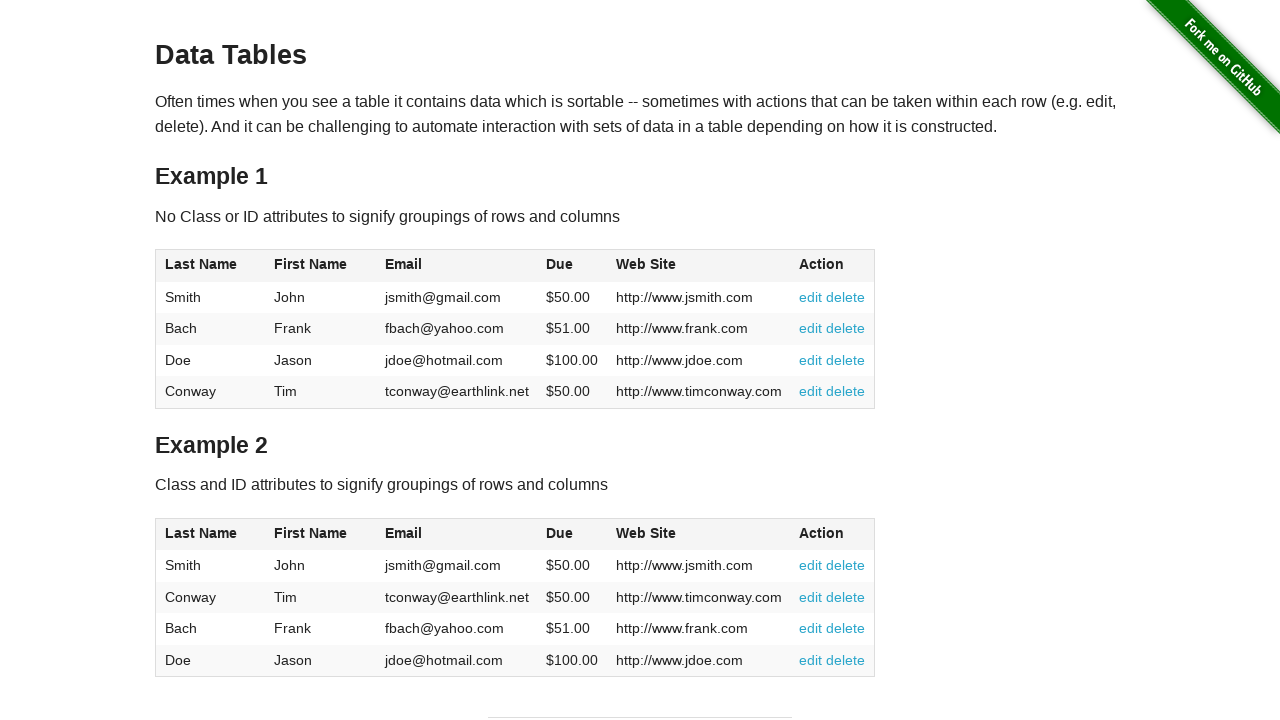

Table 2 updated after clicking Due column header
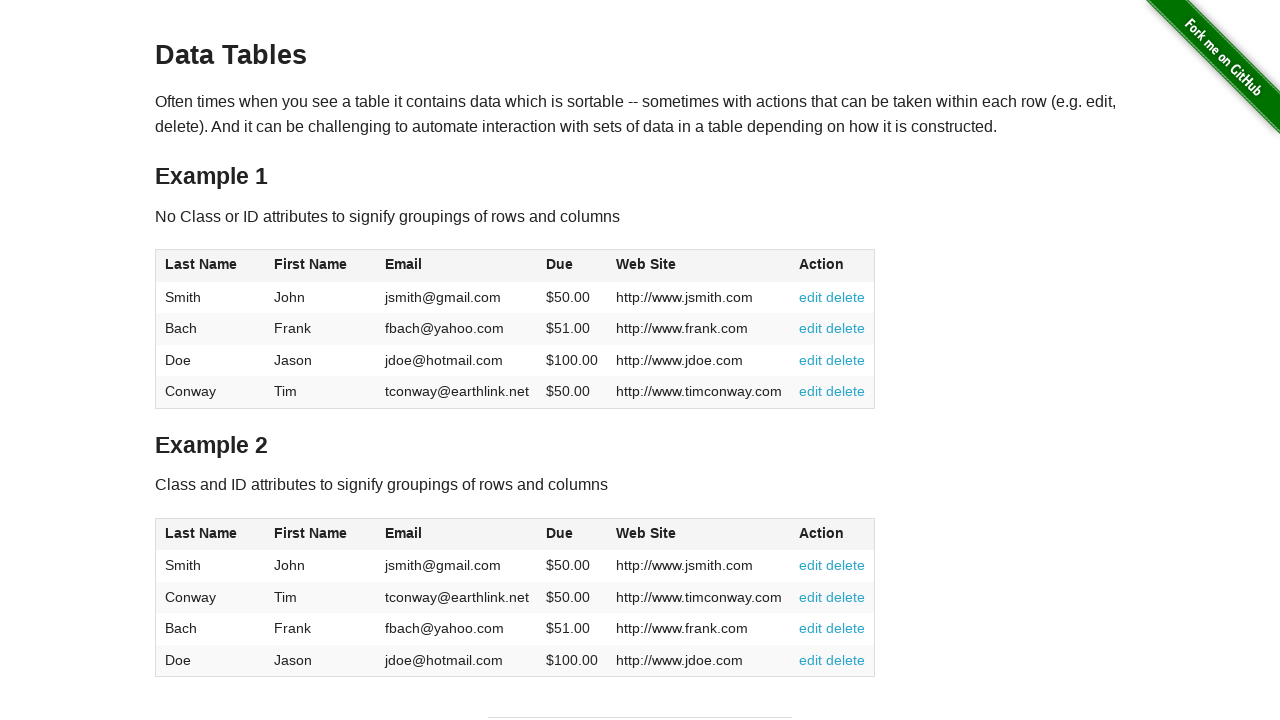

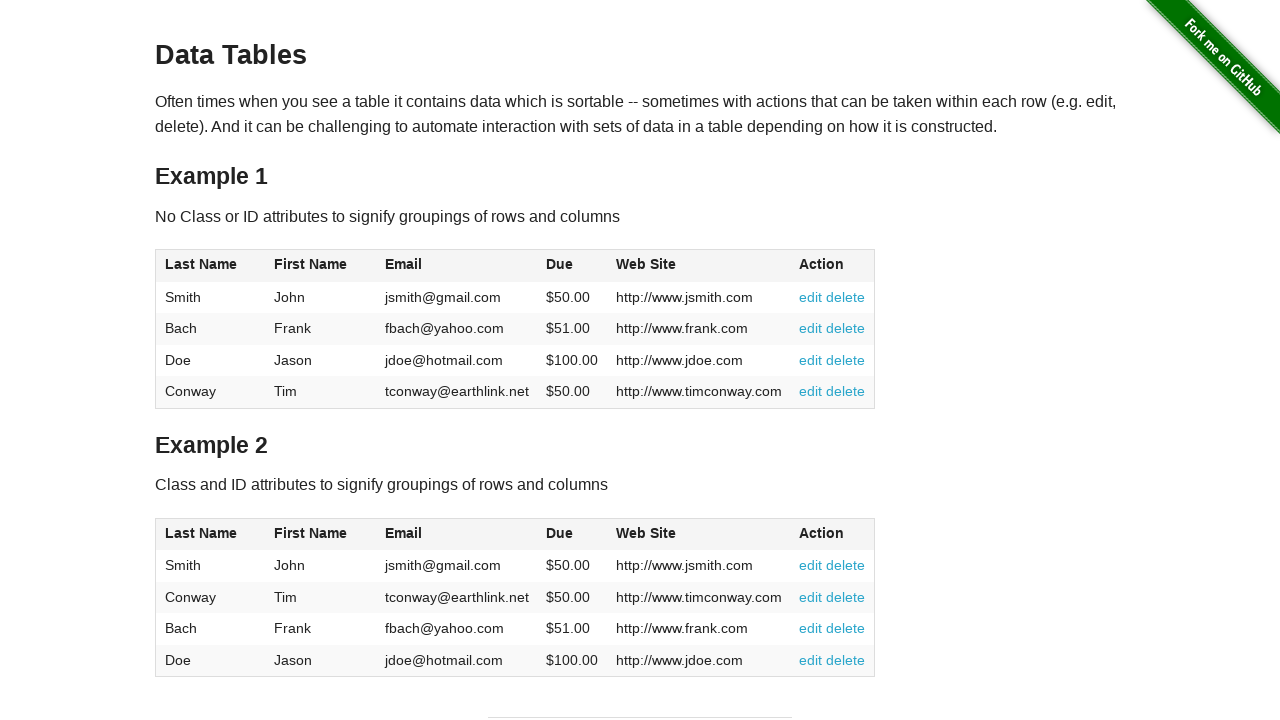